Performs a search on DuckDuckGo by typing a query and pressing Enter key

Starting URL: https://duckduckgo.com/

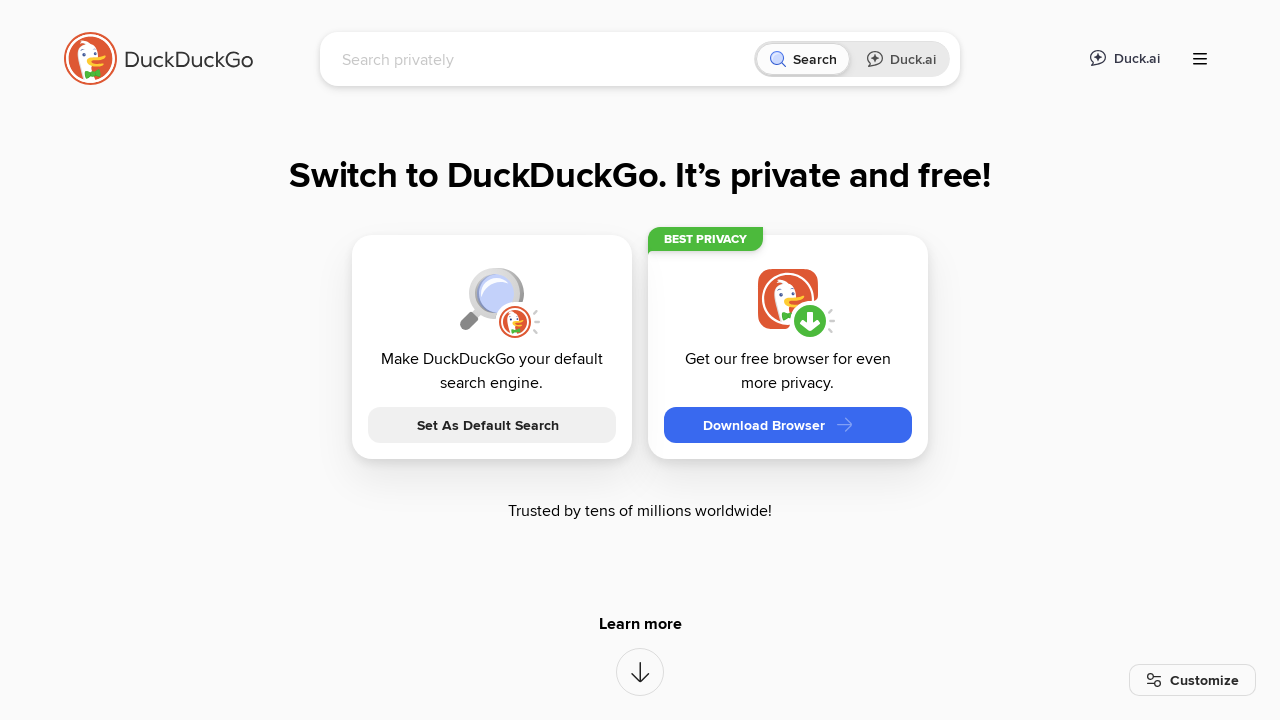

Filled search box with 'selenium.webdriver.common.keys' on input[name='q']
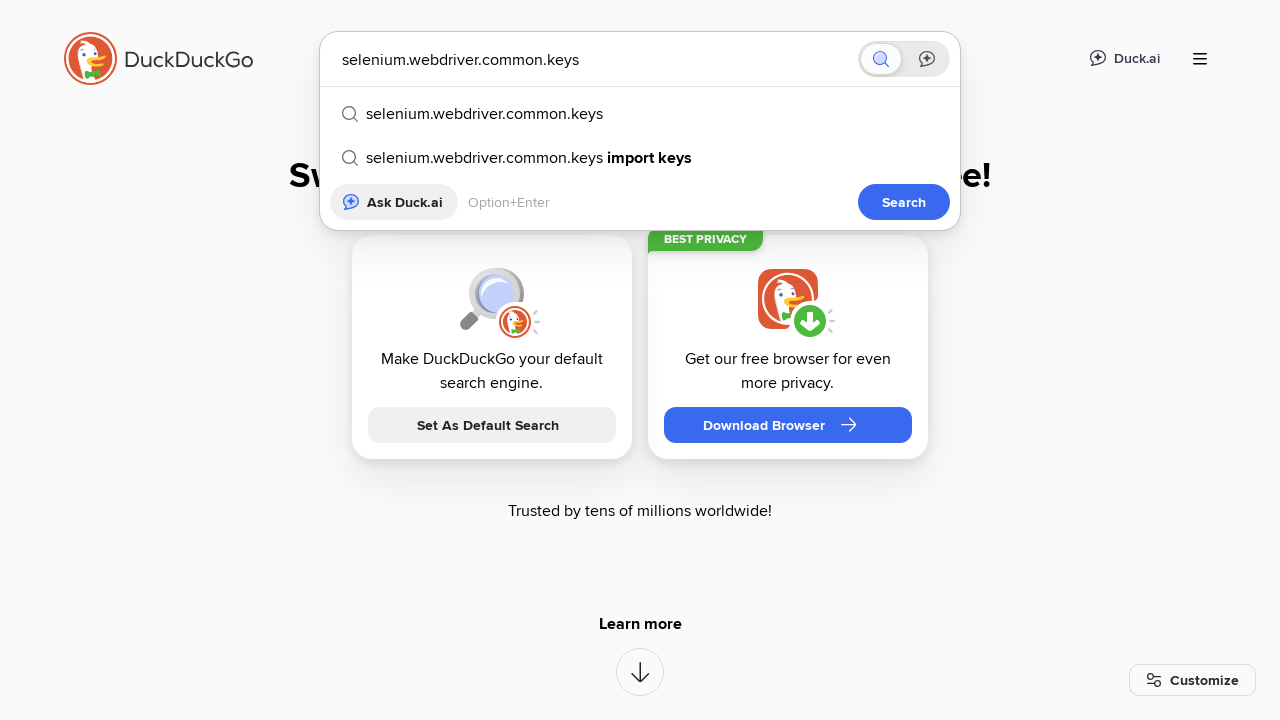

Pressed Enter key to submit search query on input[name='q']
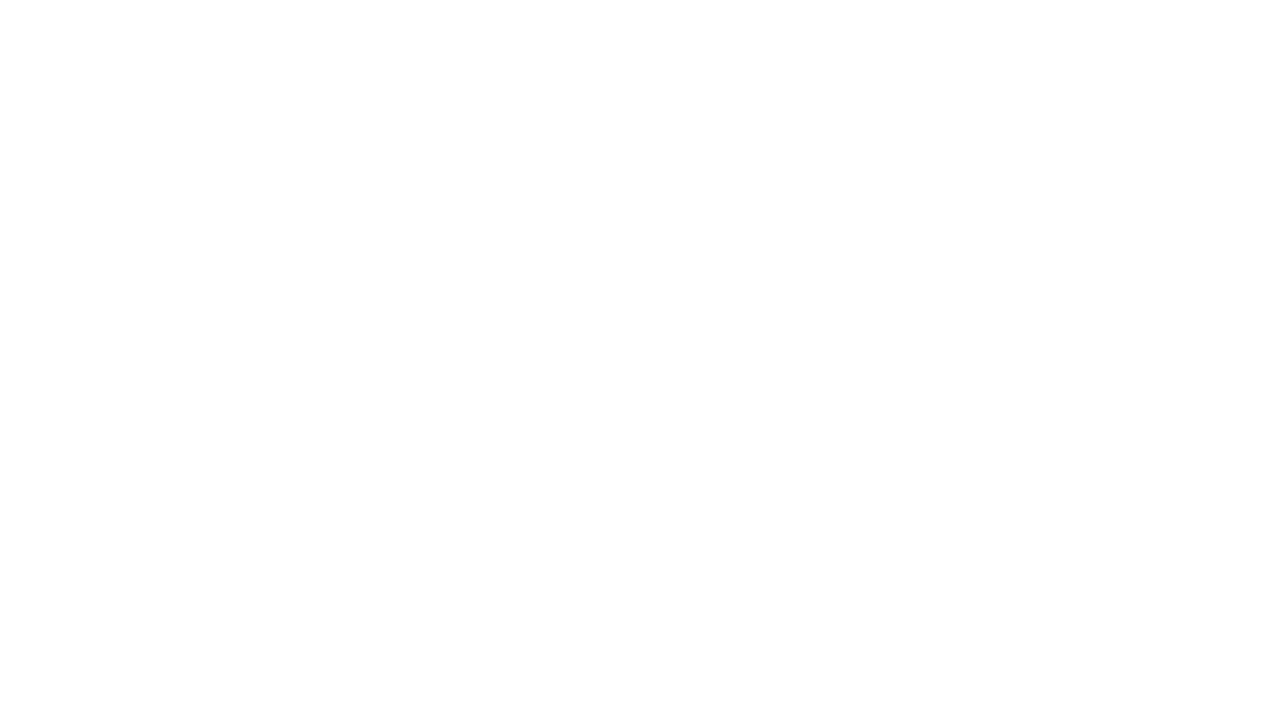

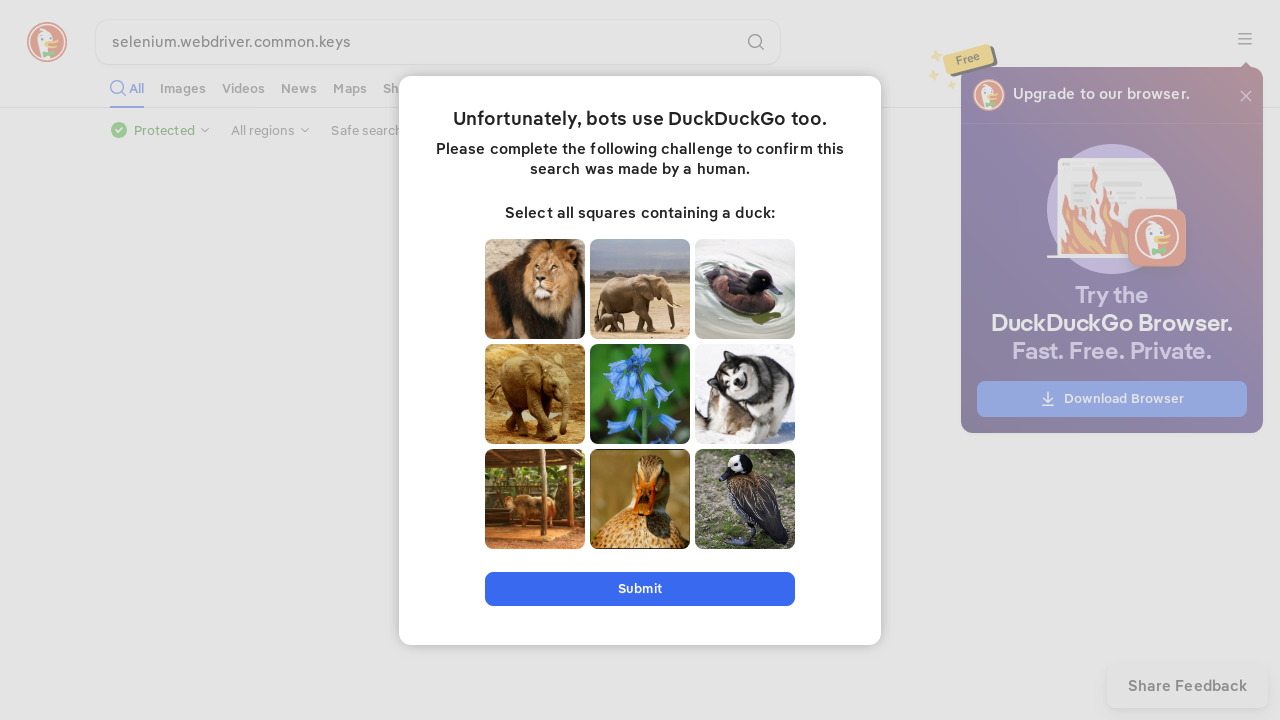